Navigates to a test page and locates an alert button element (note: the original script intentionally does not click to trigger the alert, demonstrating a NoAlertPresentException scenario)

Starting URL: https://omayo.blogspot.com/

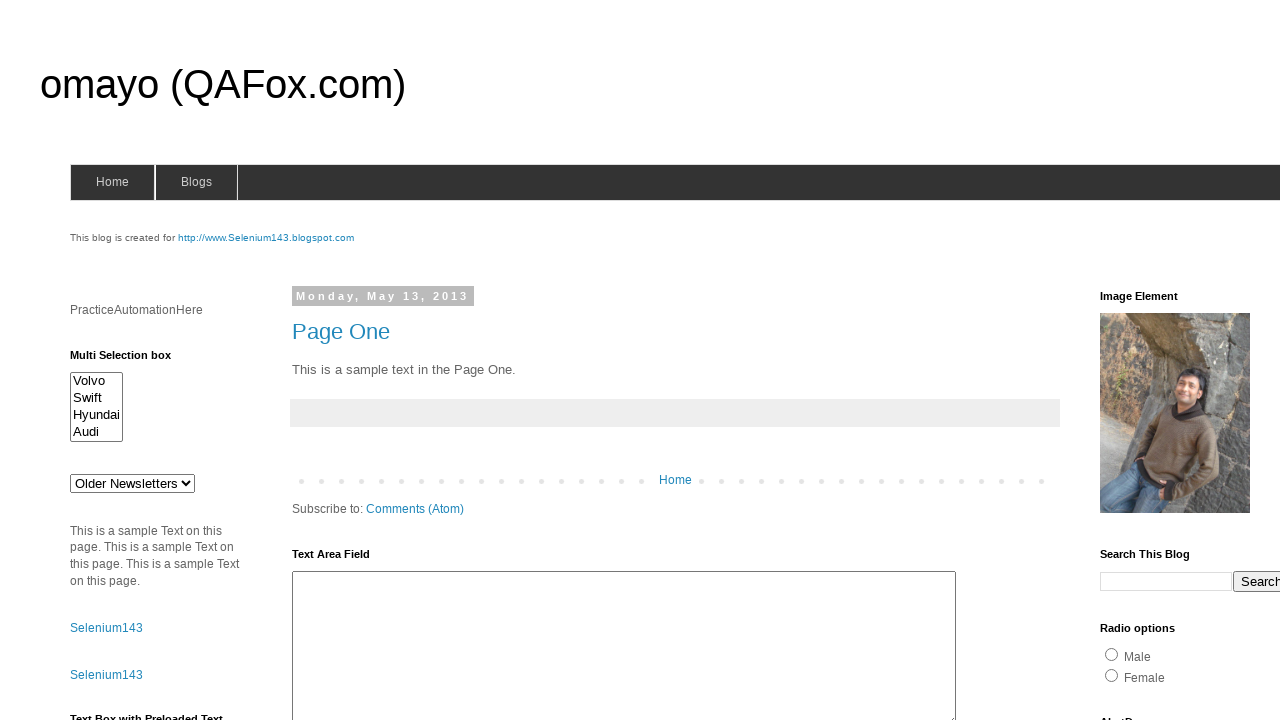

Navigated to https://omayo.blogspot.com/
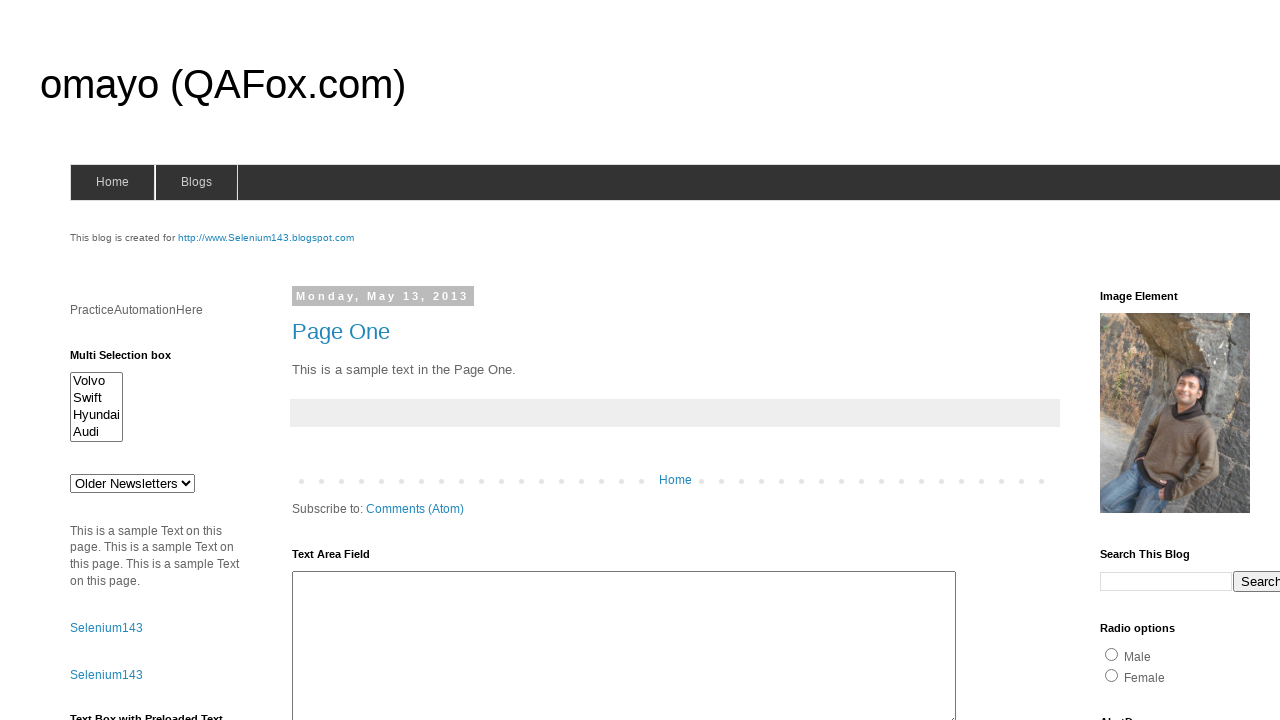

Alert button element (#alert1) is present on page
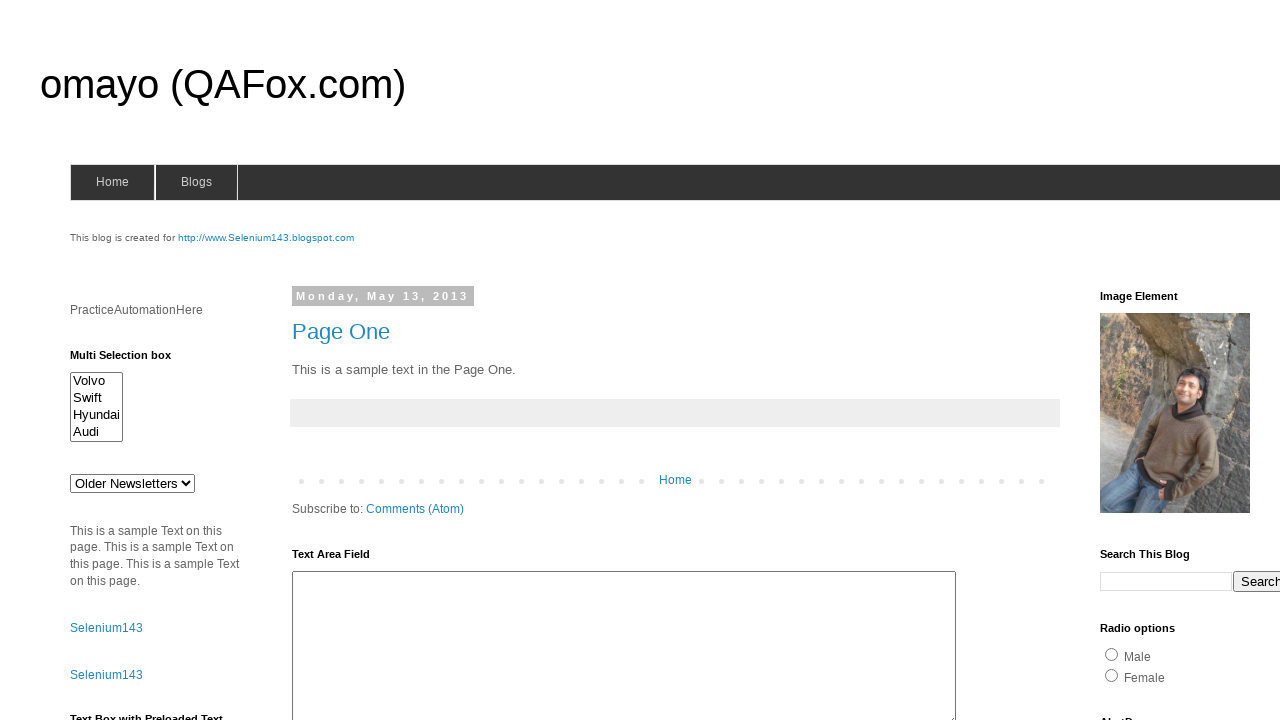

Verified alert button (#alert1) is visible - alert not triggered (demonstrating NoAlertPresentException scenario)
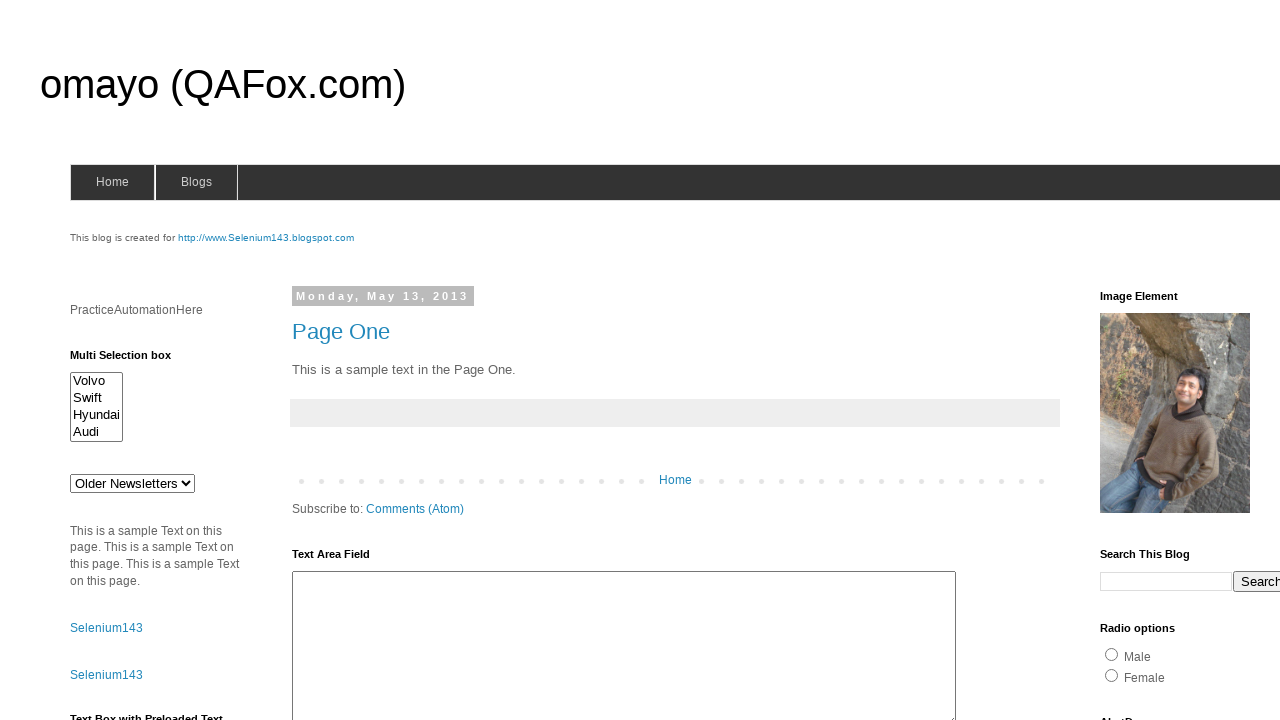

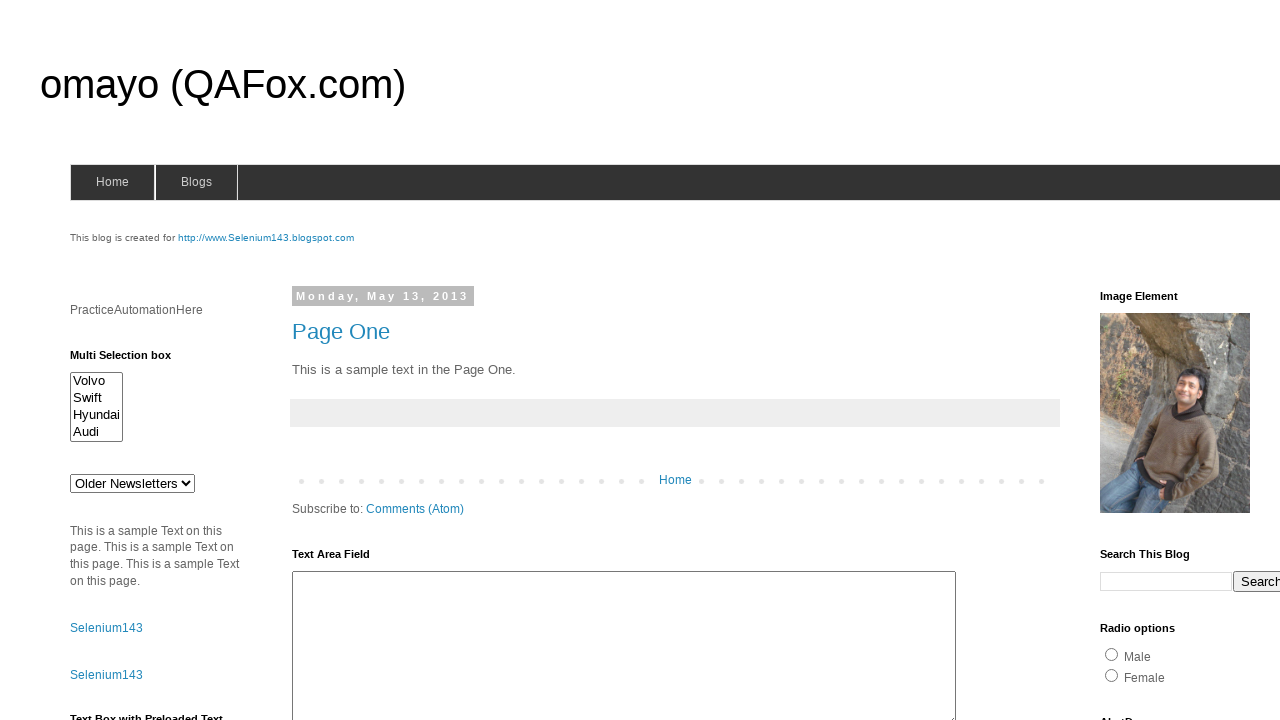